Tests right-click functionality by right-clicking on an element and verifying the success message appears

Starting URL: https://demoqa.com/buttons

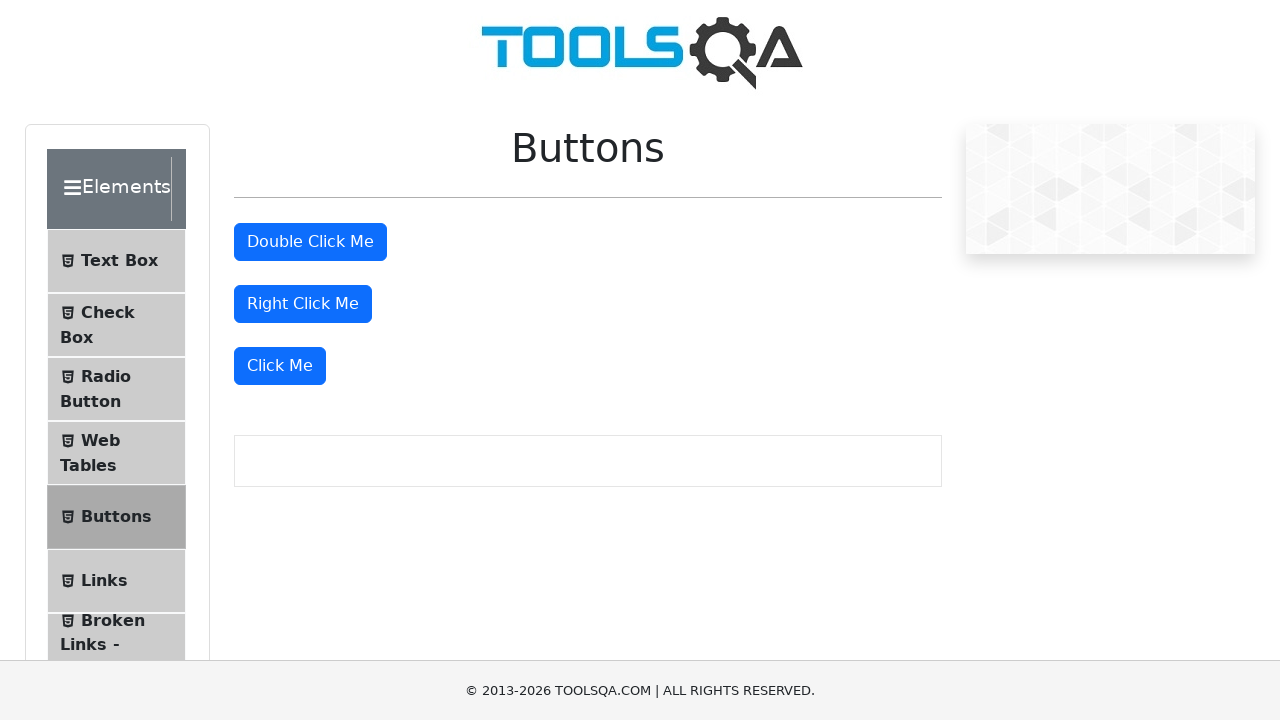

Right-clicked on the right-click button element at (303, 304) on #rightClickBtn
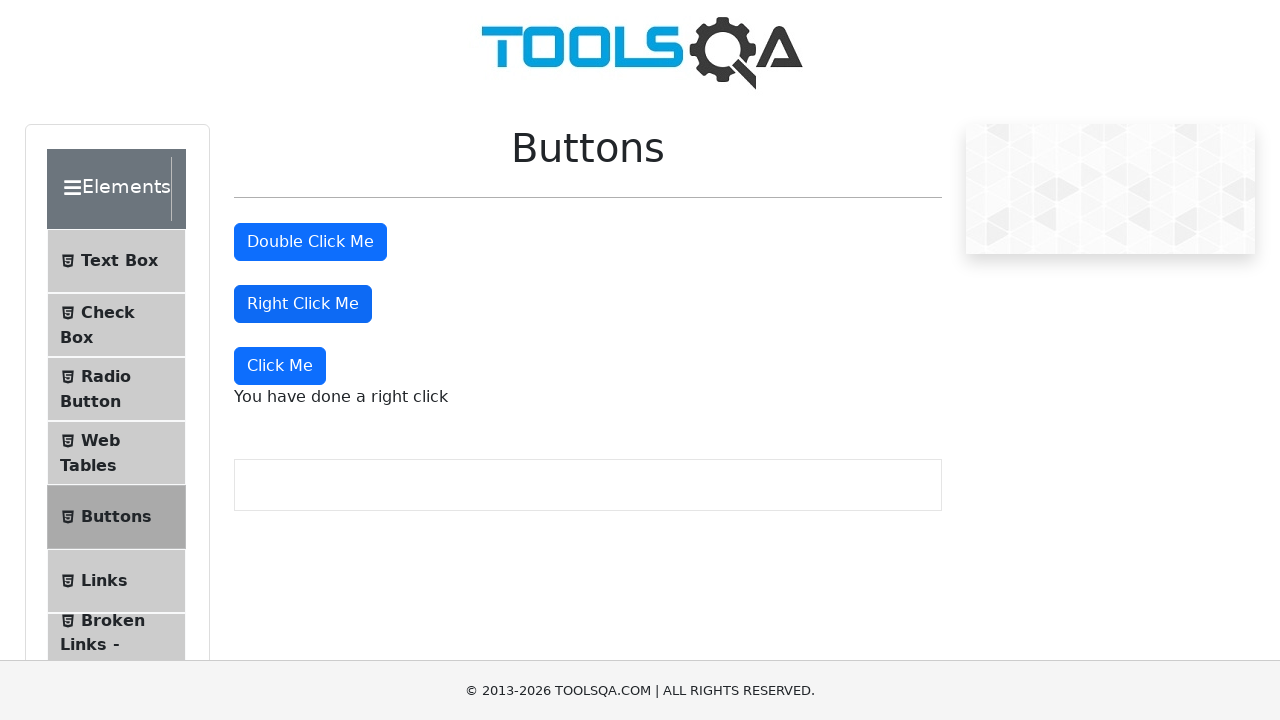

Verified success message 'You have done a right click' appears after right-click
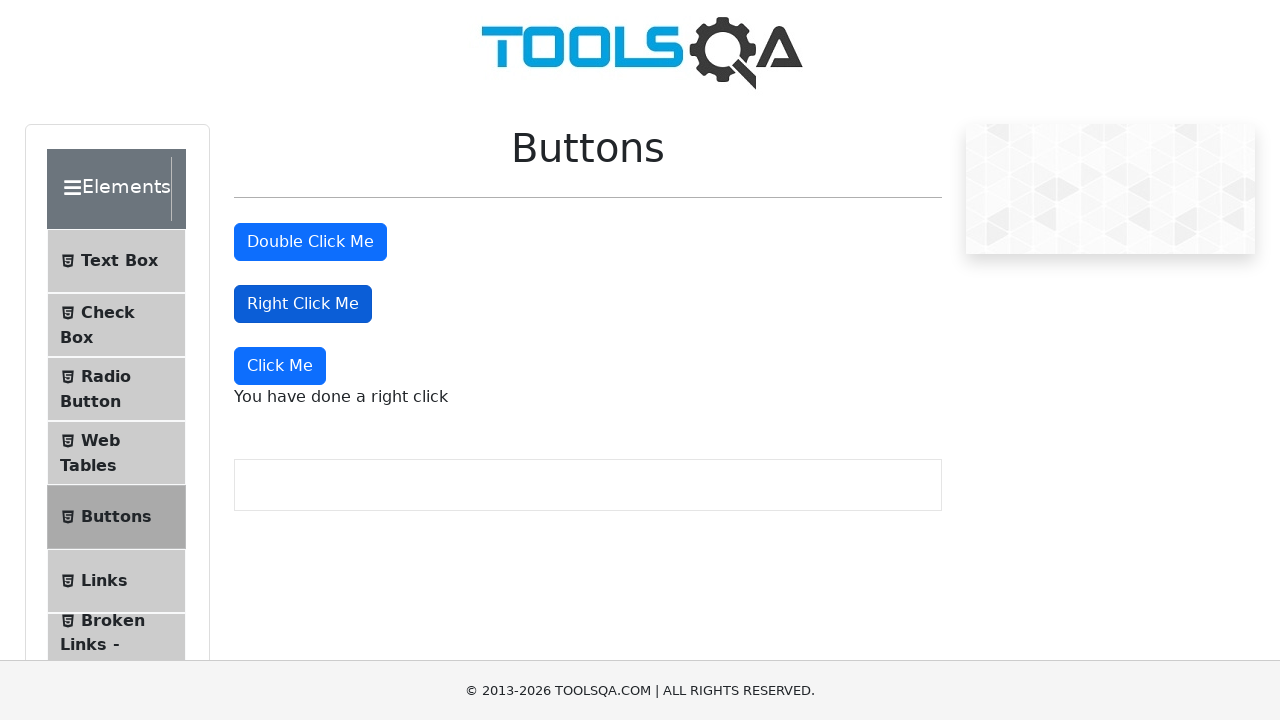

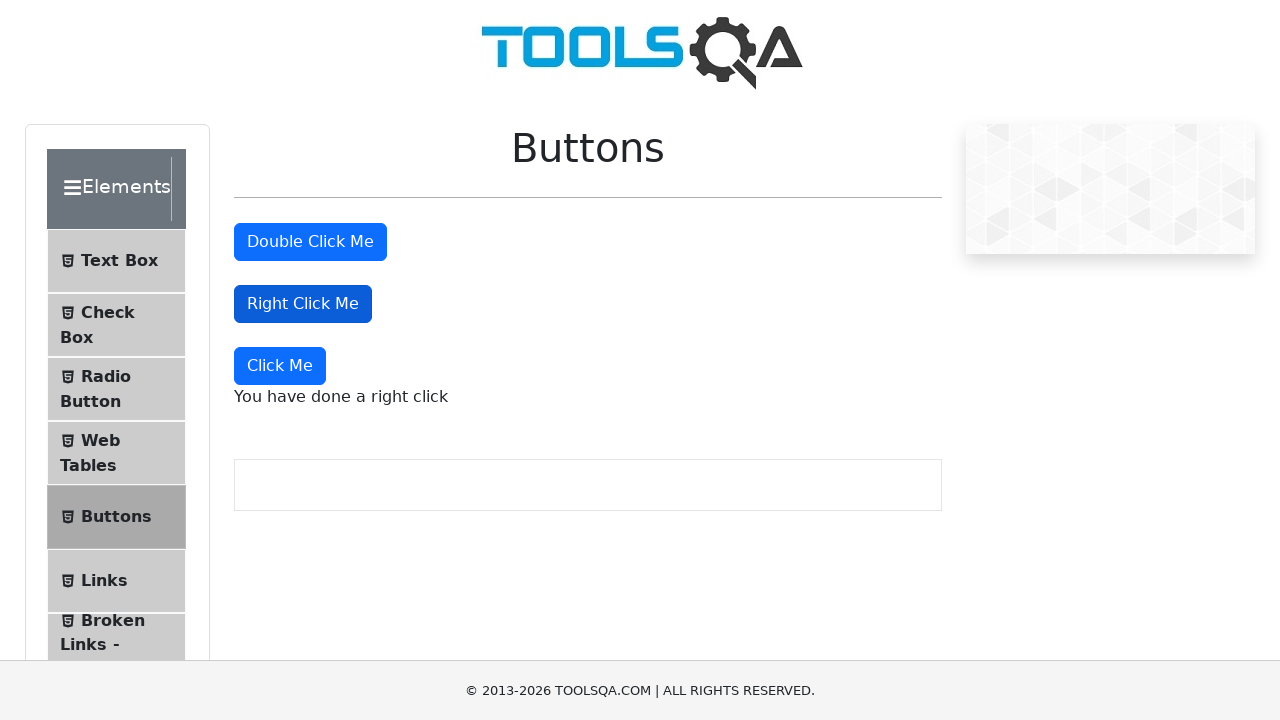